Tests marking individual todo items as complete by checking their checkboxes

Starting URL: https://demo.playwright.dev/todomvc

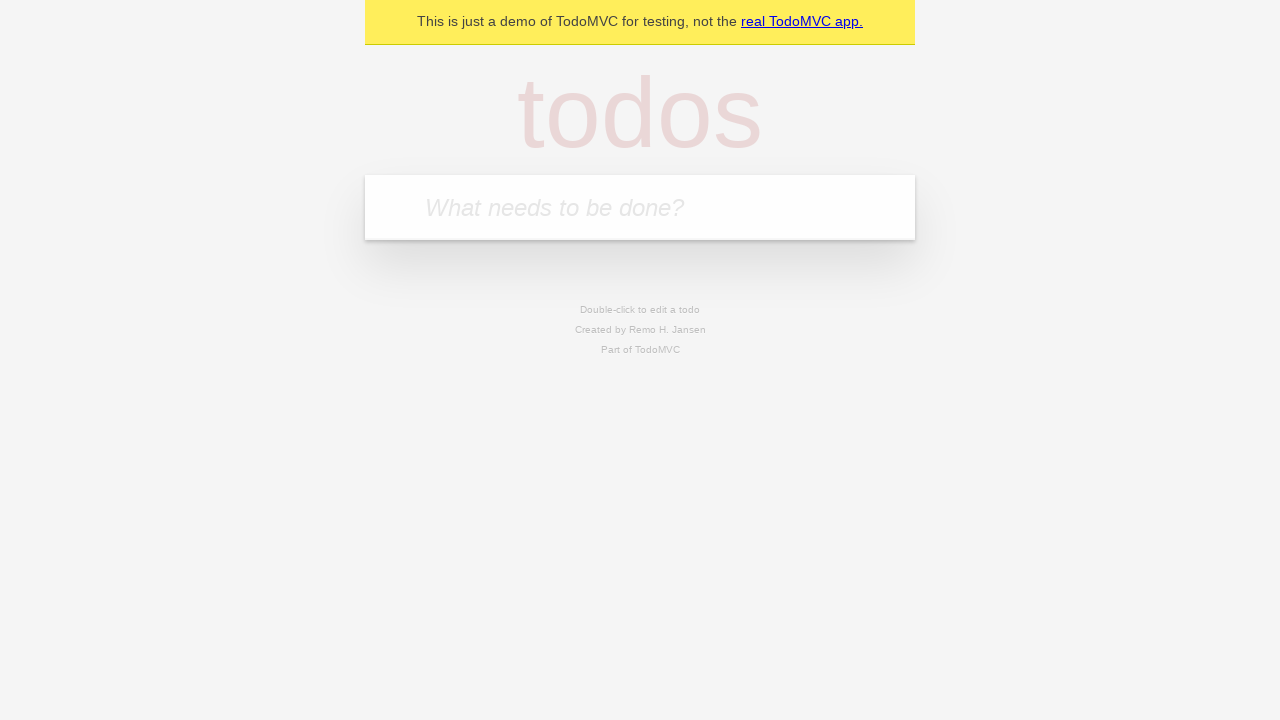

Located the 'What needs to be done?' input field
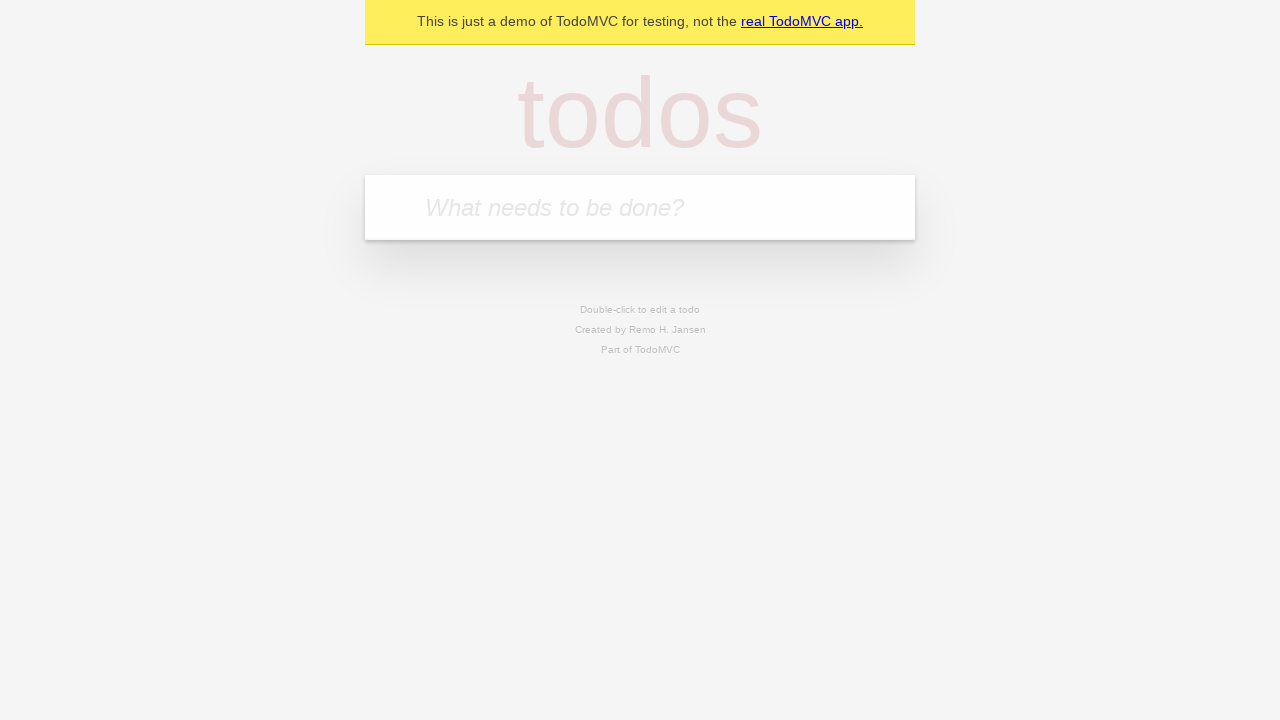

Filled input field with 'buy some cheese' on internal:attr=[placeholder="What needs to be done?"i]
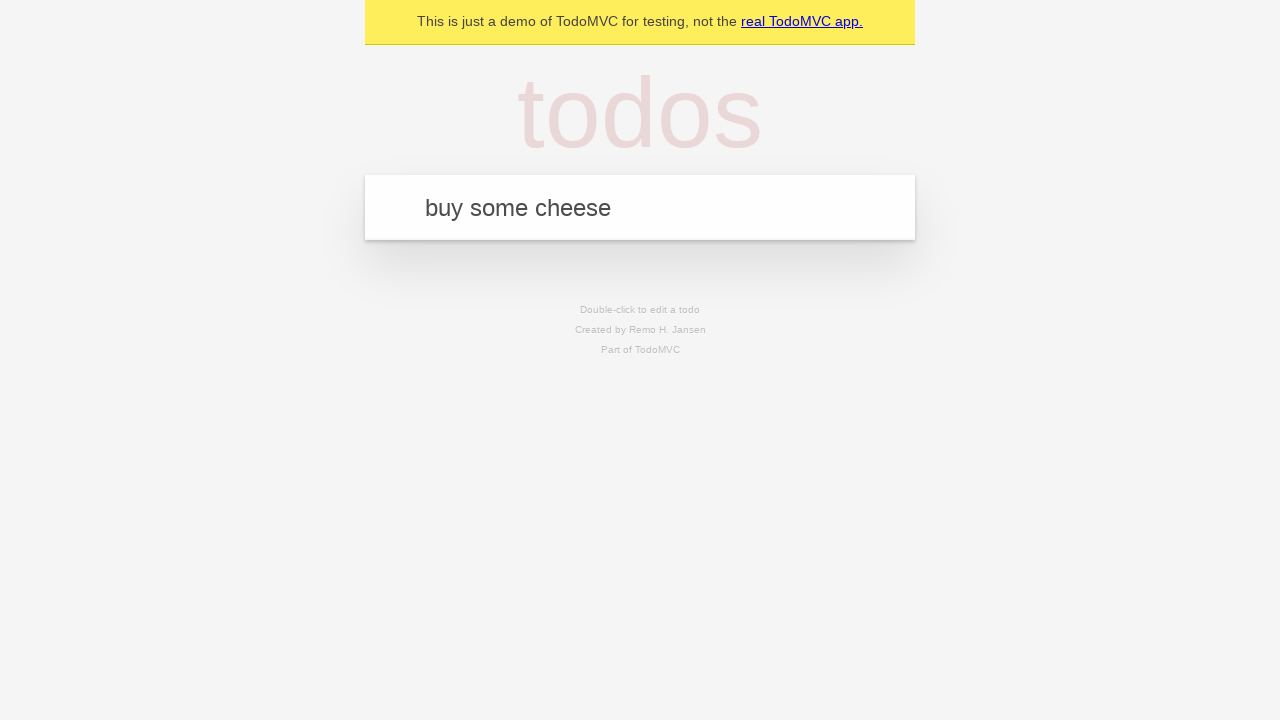

Pressed Enter to create first todo item on internal:attr=[placeholder="What needs to be done?"i]
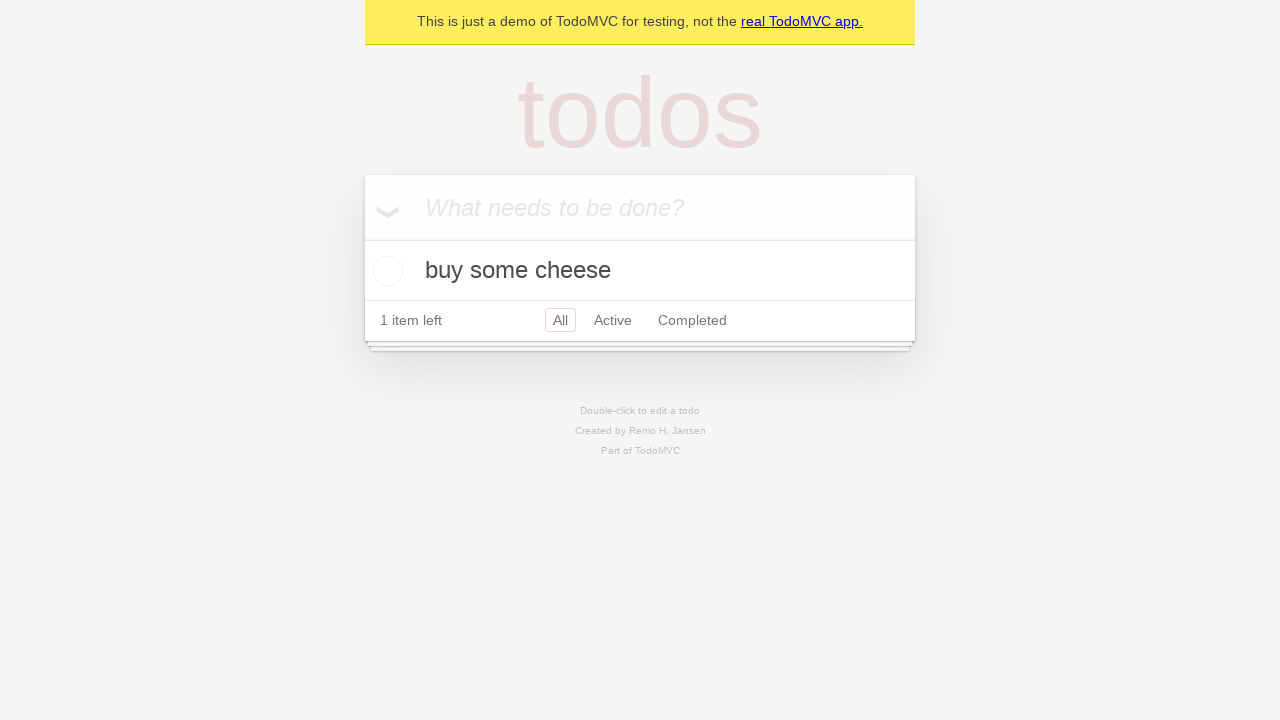

Filled input field with 'feed the cat' on internal:attr=[placeholder="What needs to be done?"i]
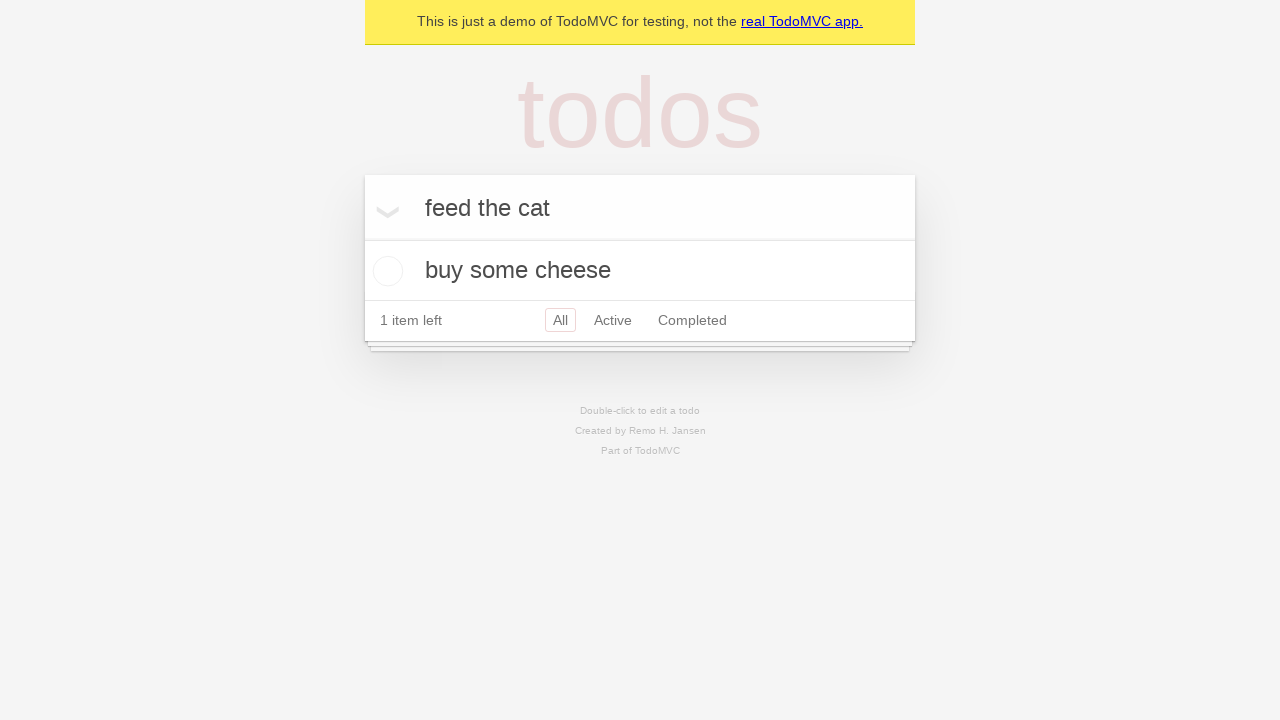

Pressed Enter to create second todo item on internal:attr=[placeholder="What needs to be done?"i]
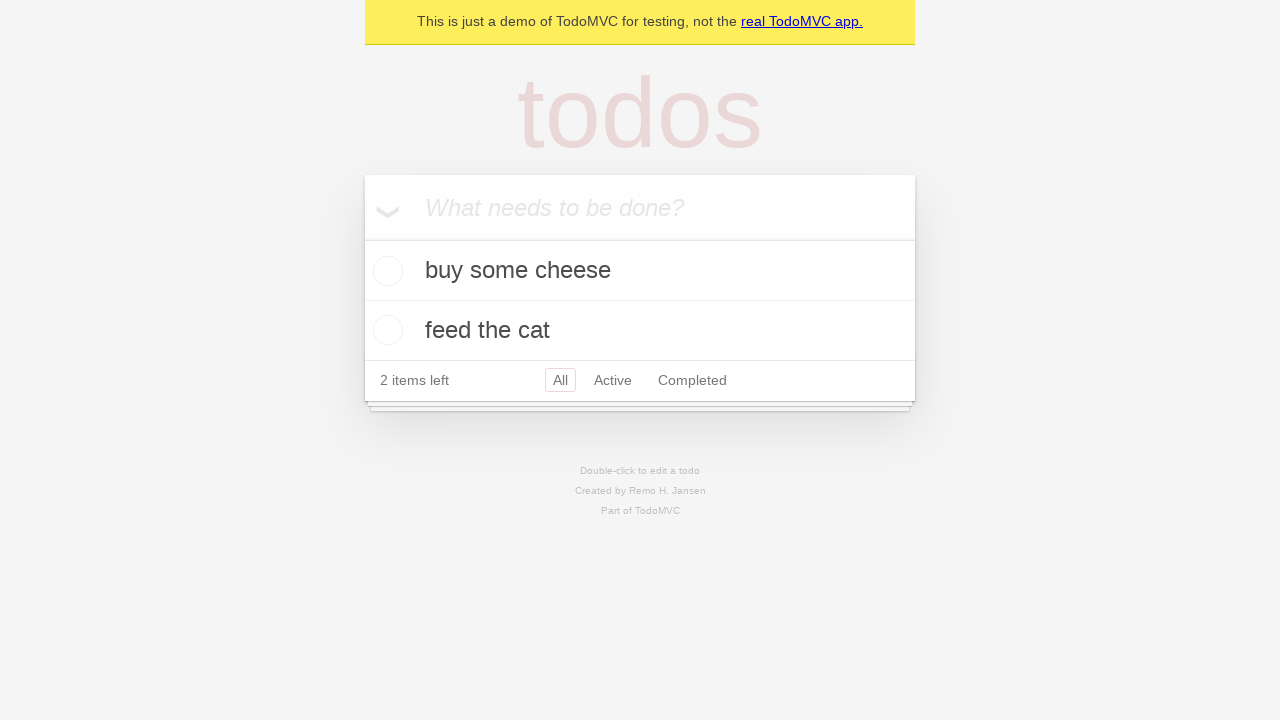

Waited for both todo items to be rendered
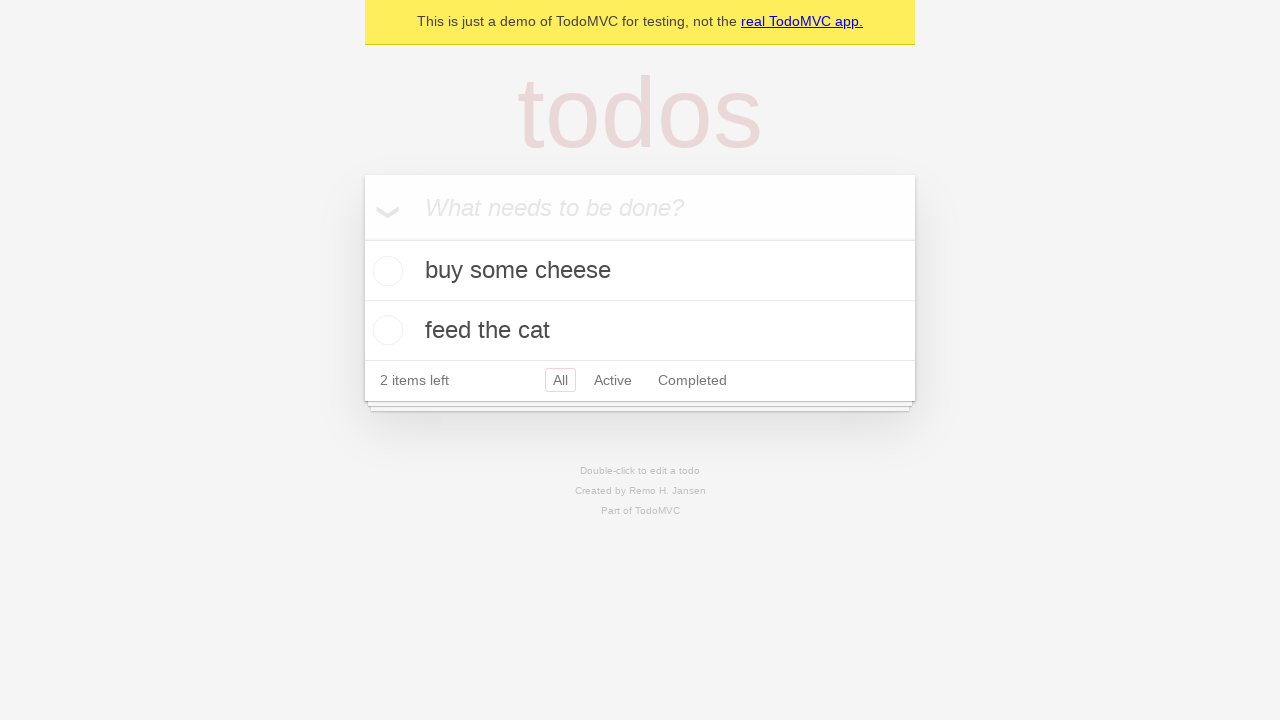

Located the first todo item
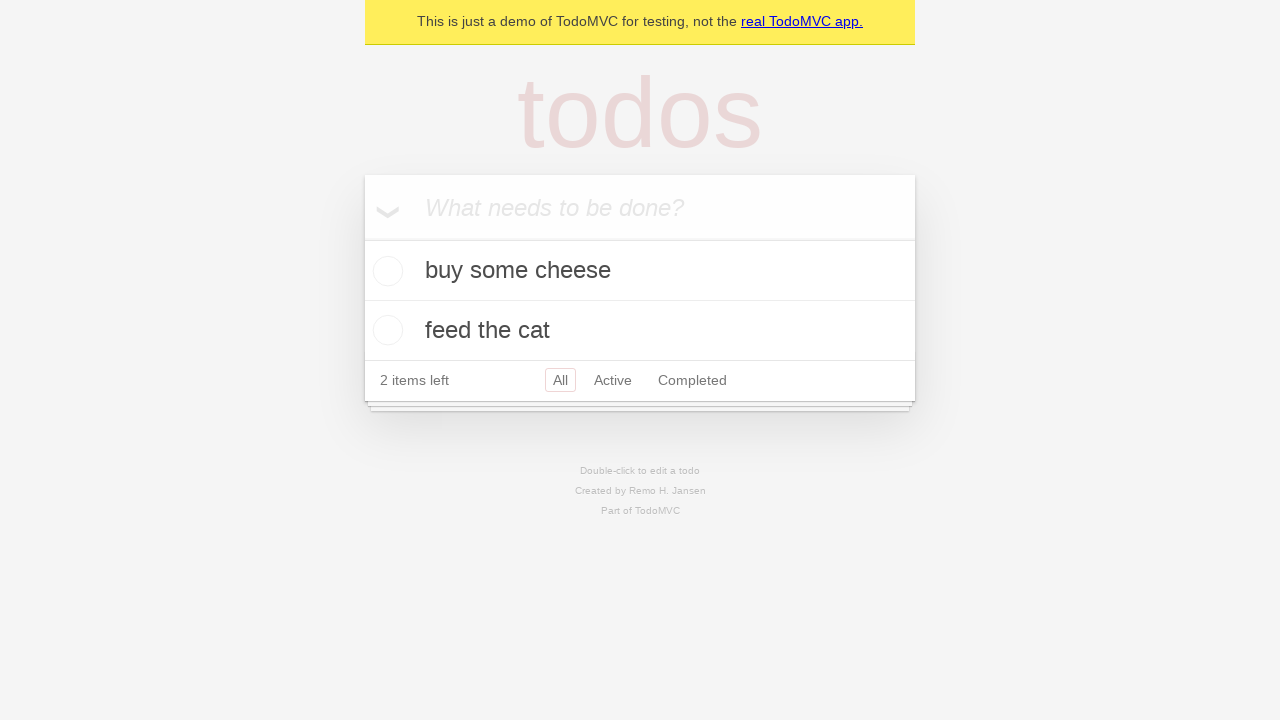

Checked the checkbox for the first todo item 'buy some cheese' at (385, 271) on internal:testid=[data-testid="todo-item"s] >> nth=0 >> internal:role=checkbox
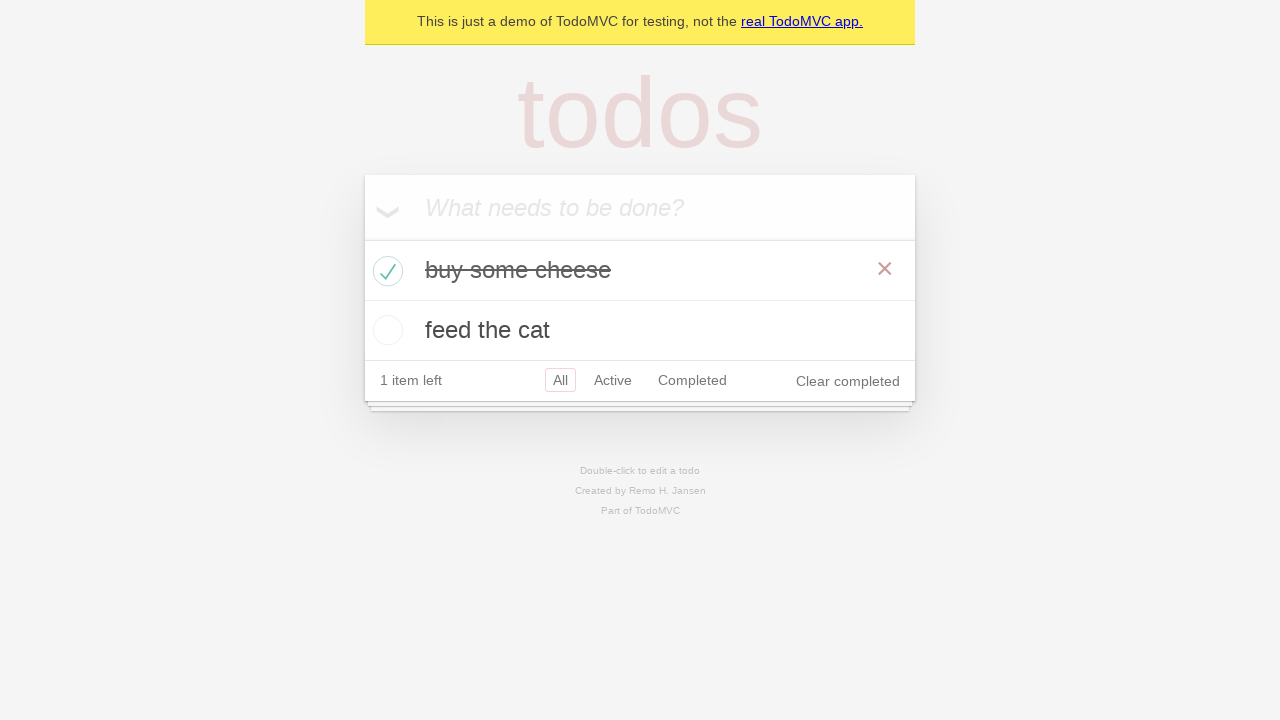

Located the second todo item
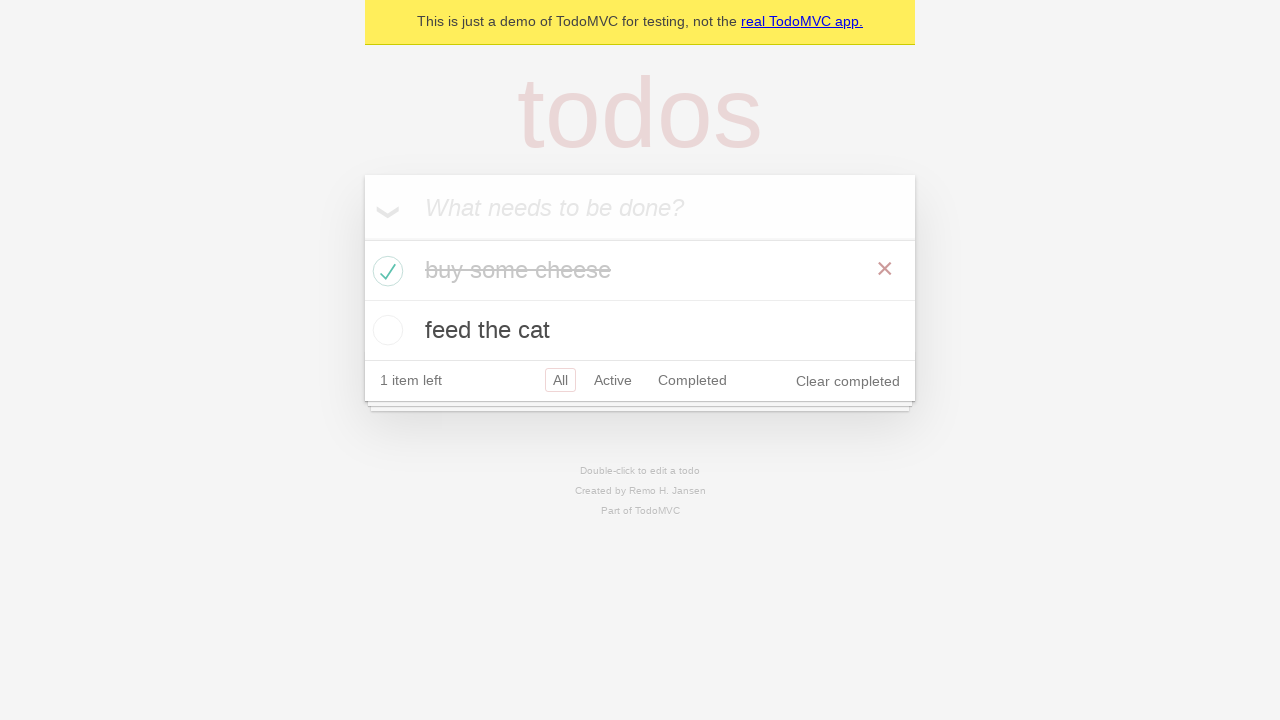

Checked the checkbox for the second todo item 'feed the cat' at (385, 330) on internal:testid=[data-testid="todo-item"s] >> nth=1 >> internal:role=checkbox
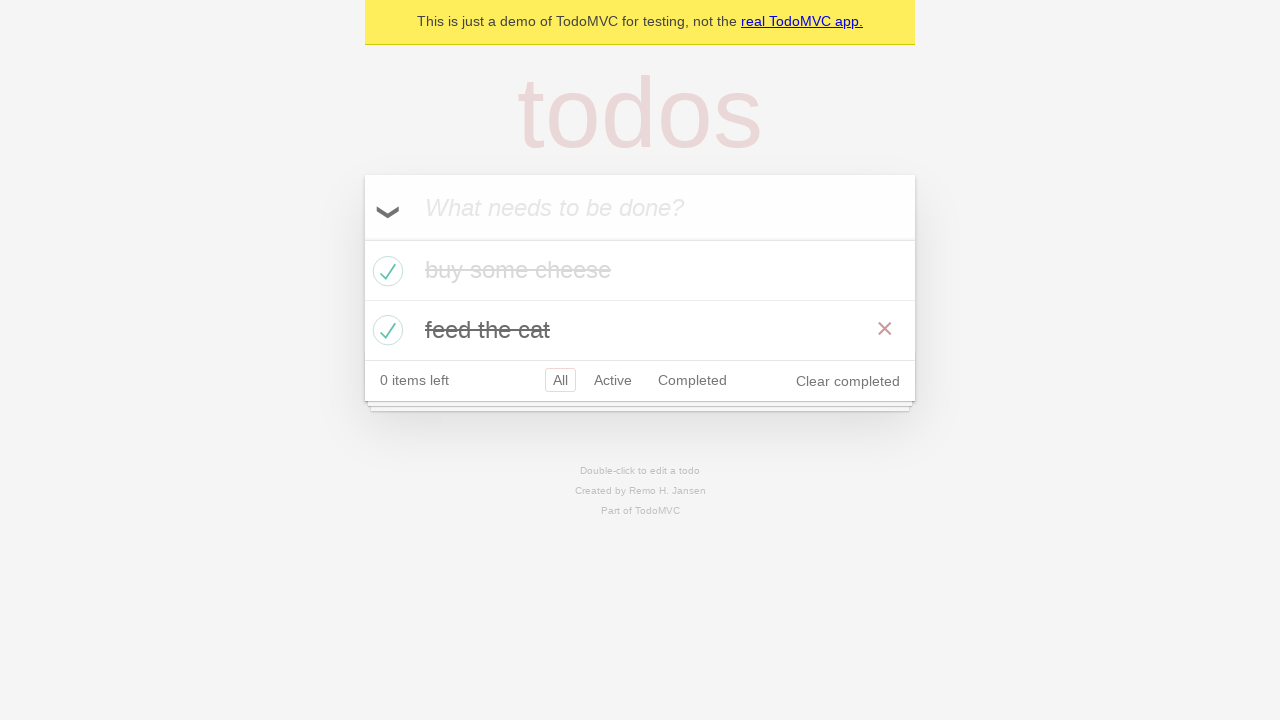

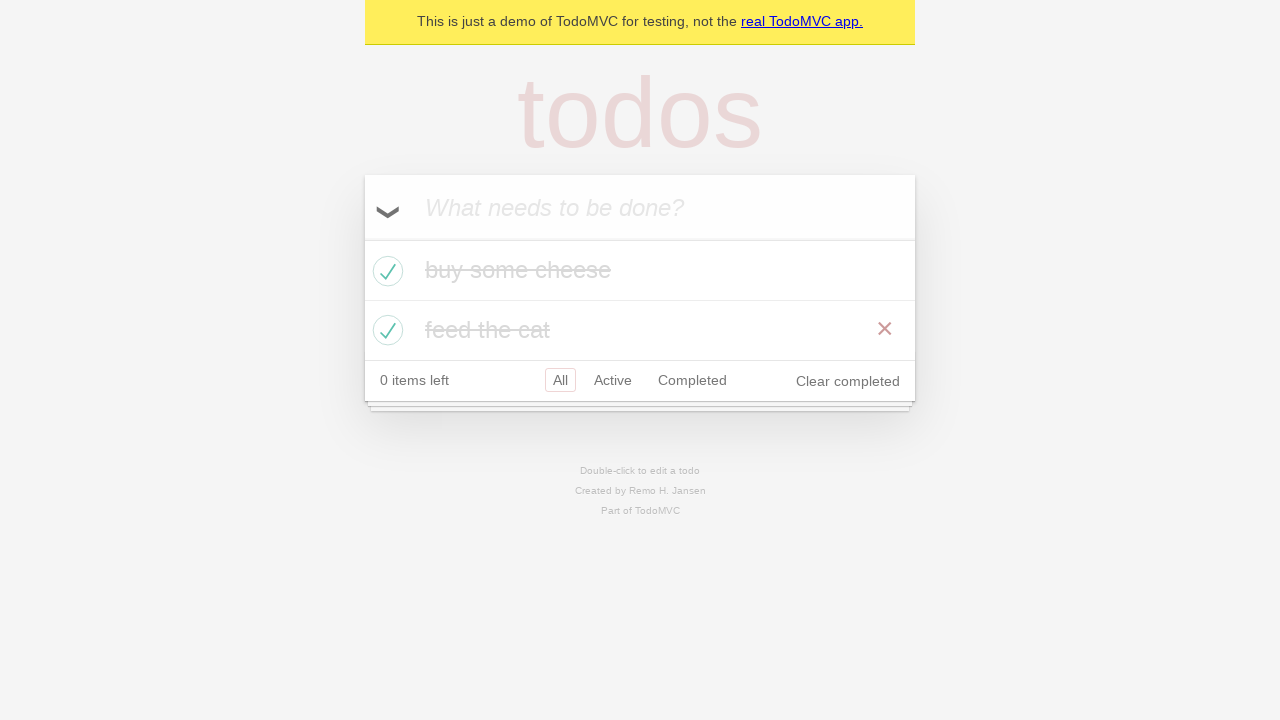